Tests alert handling functionality by clicking accept button and handling the resulting alert

Starting URL: https://letcode.in/waits

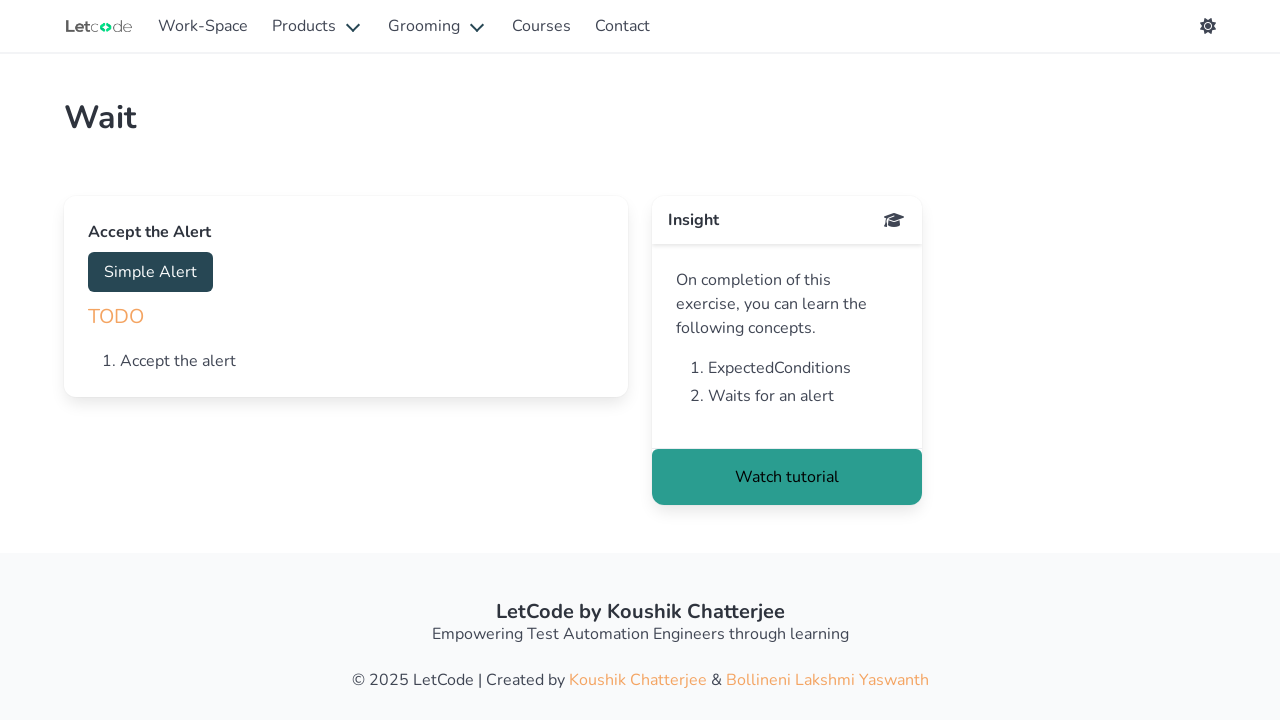

Navigated to alert handling test page
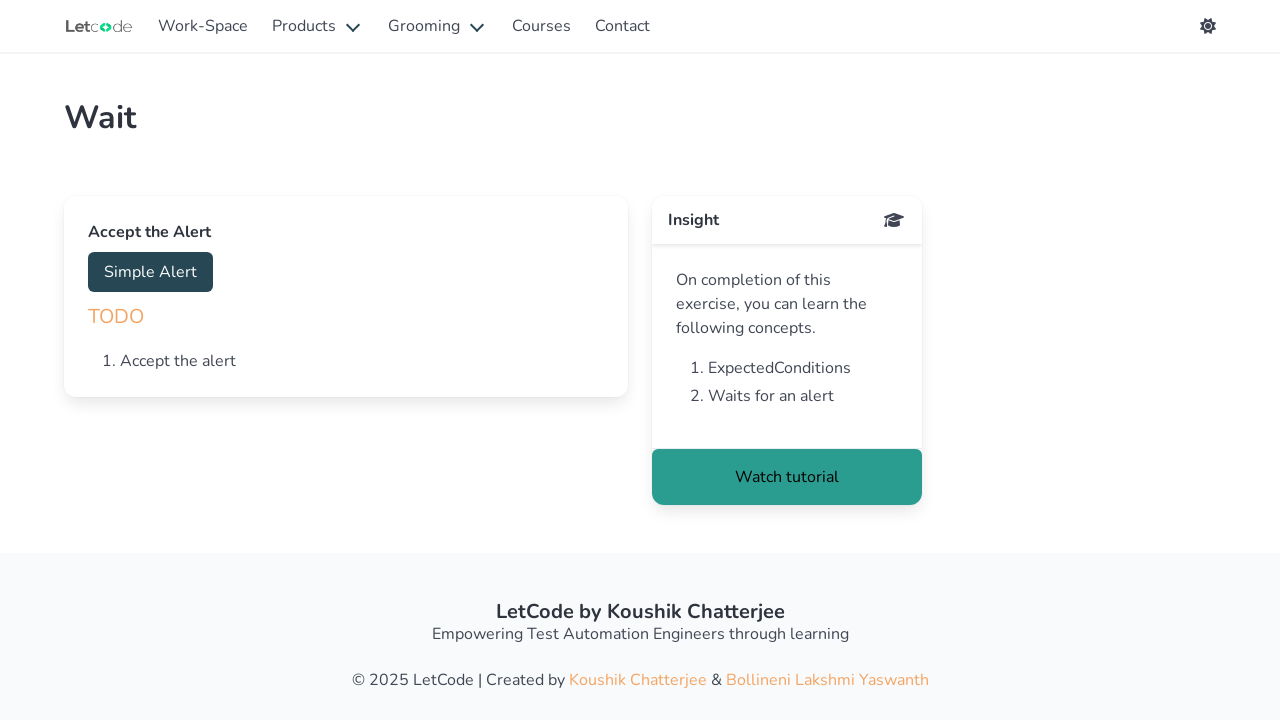

Clicked accept button to trigger alert at (150, 272) on #accept
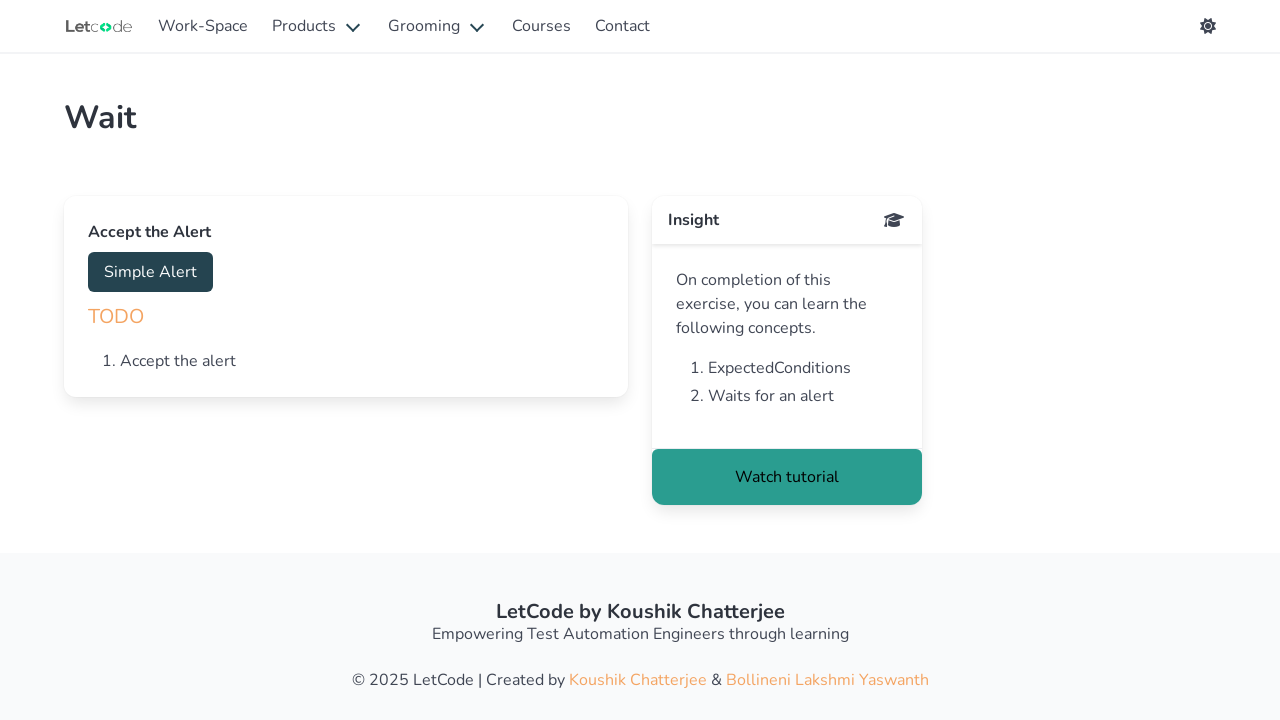

Set up dialog handler to accept alerts
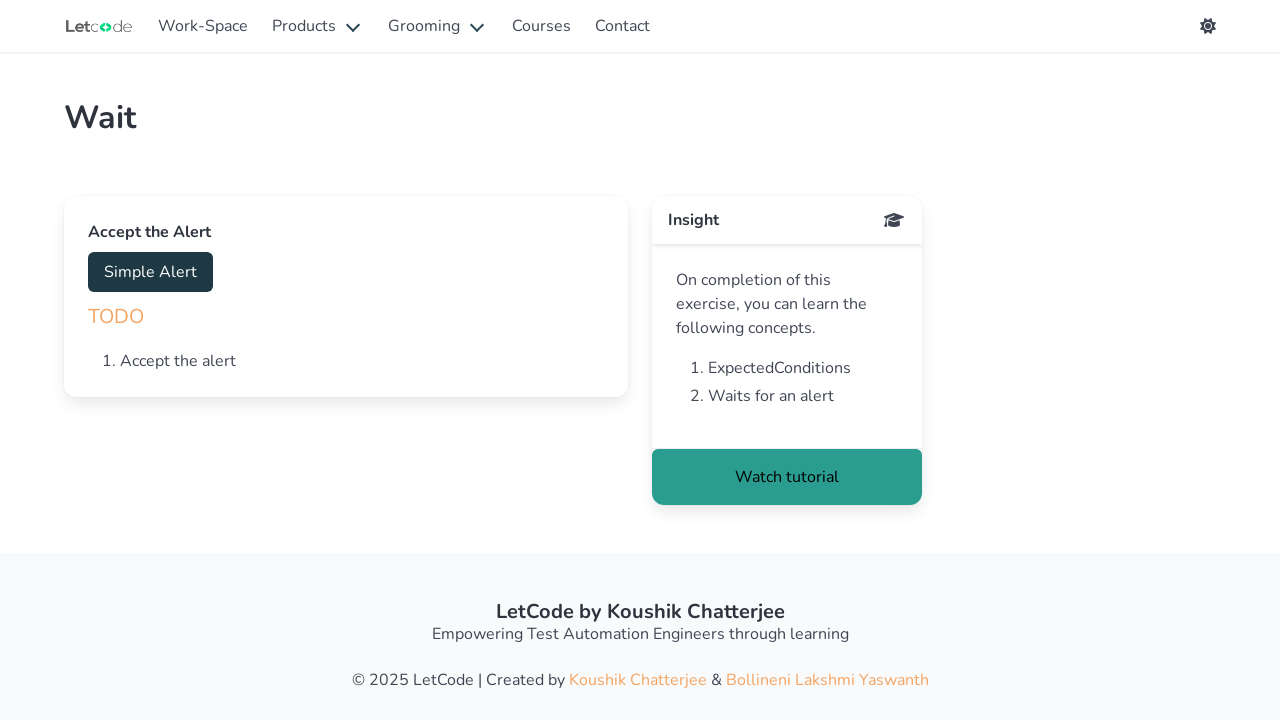

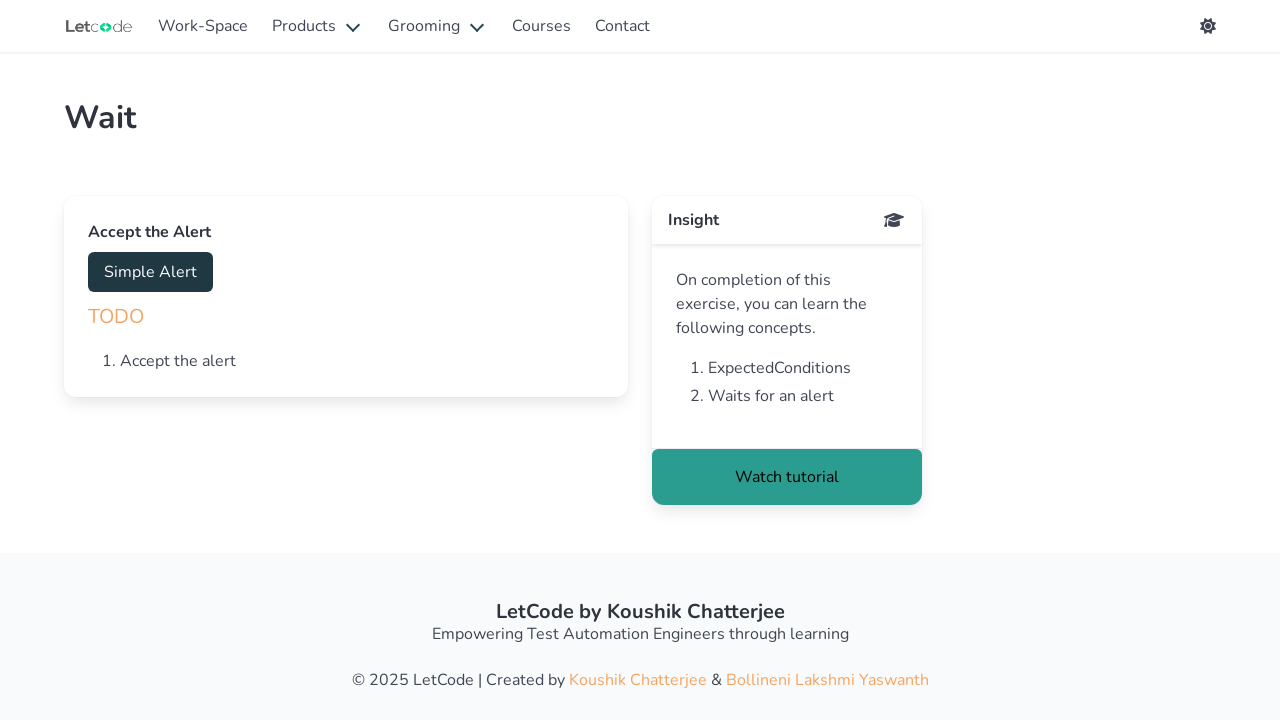